Tests user registration on ParaBank demo site by filling out the signup form with personal information and credentials, then verifying successful account creation.

Starting URL: https://parabank.parasoft.com/parabank/index.htm

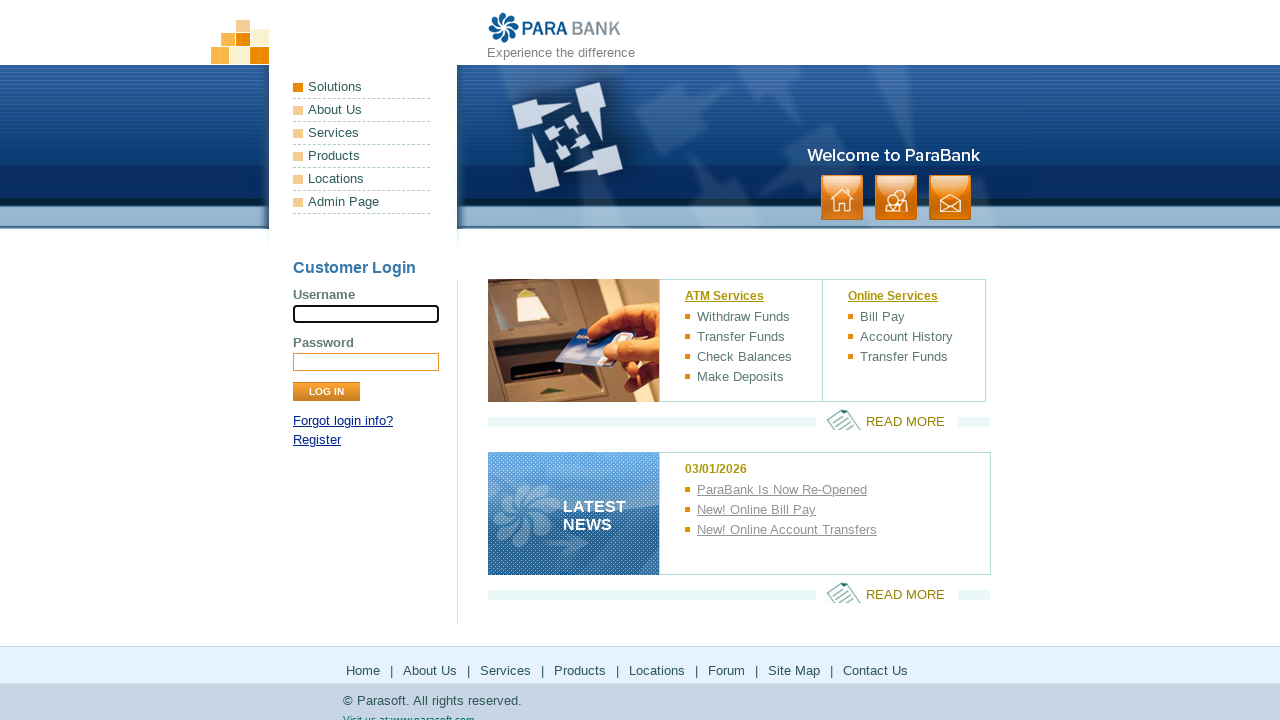

Clicked Register link to navigate to signup form at (317, 440) on a[href*='register']
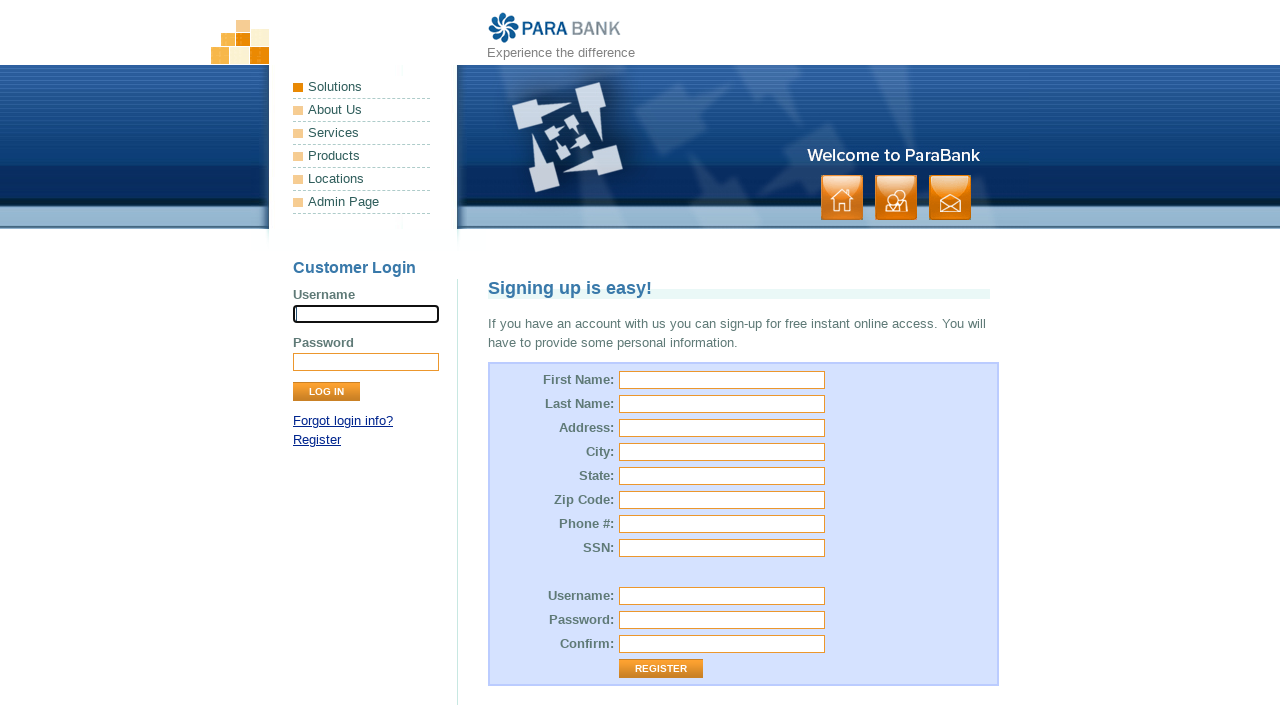

Filled first name field with 'Marcus' on input[id='customer.firstName']
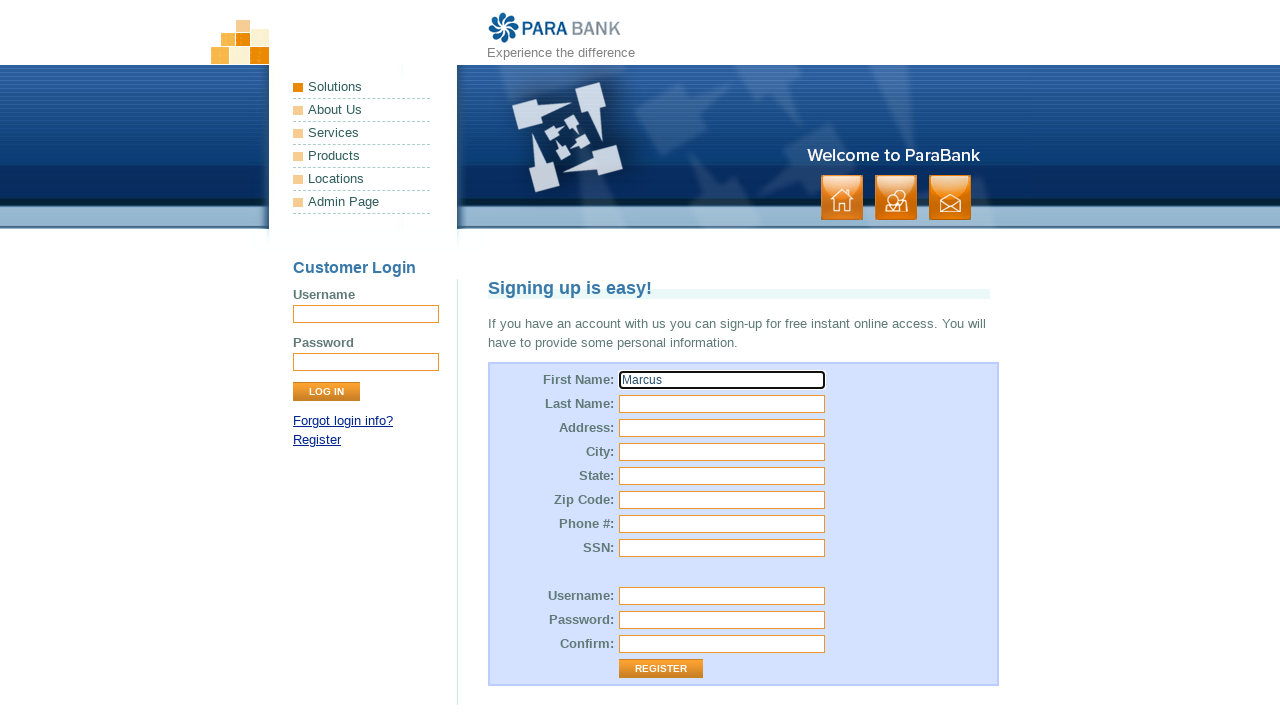

Filled last name field with 'Williams' on input[id='customer.lastName']
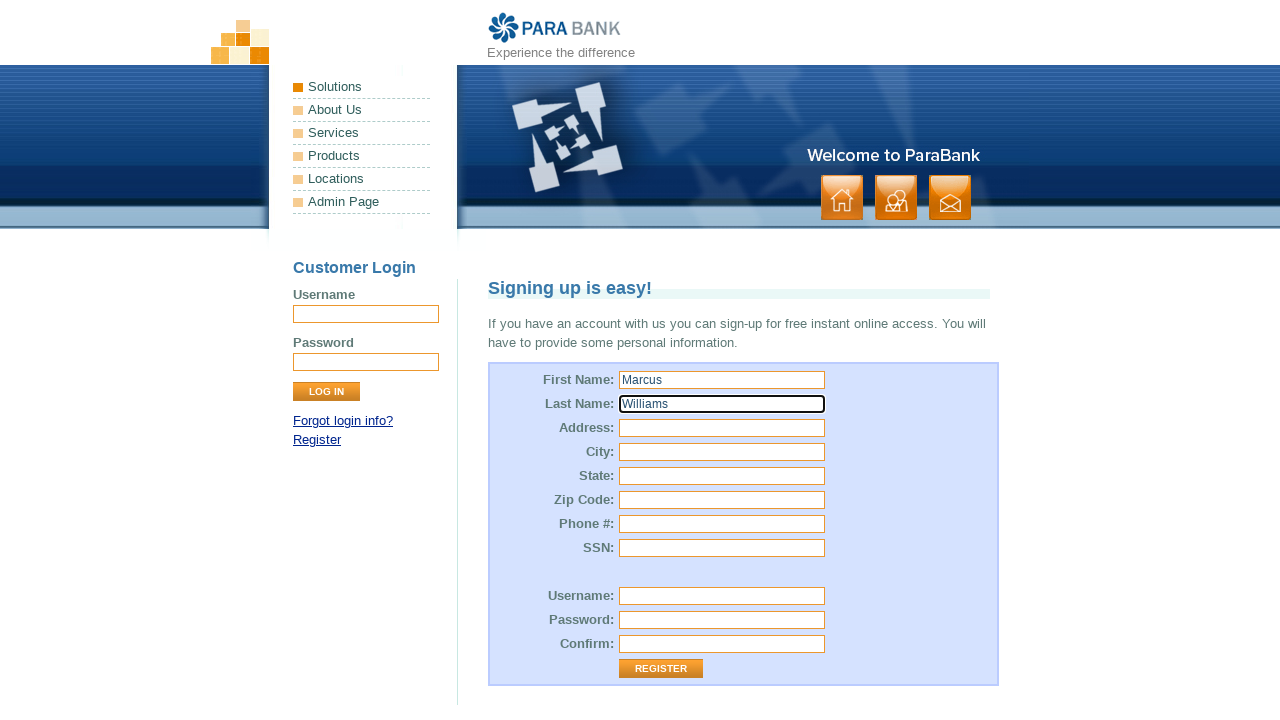

Filled street address field with 'Oak Avenue 42' on input[id='customer.address.street']
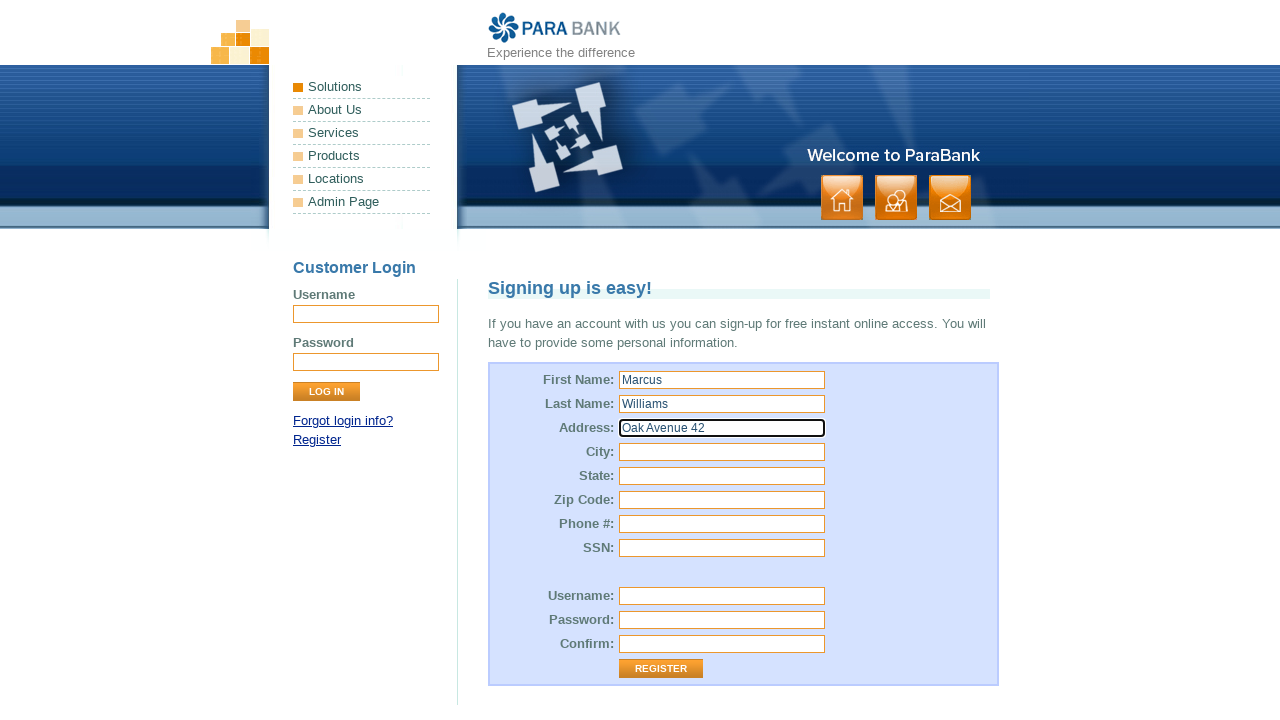

Filled city field with 'Seattle' on input[id='customer.address.city']
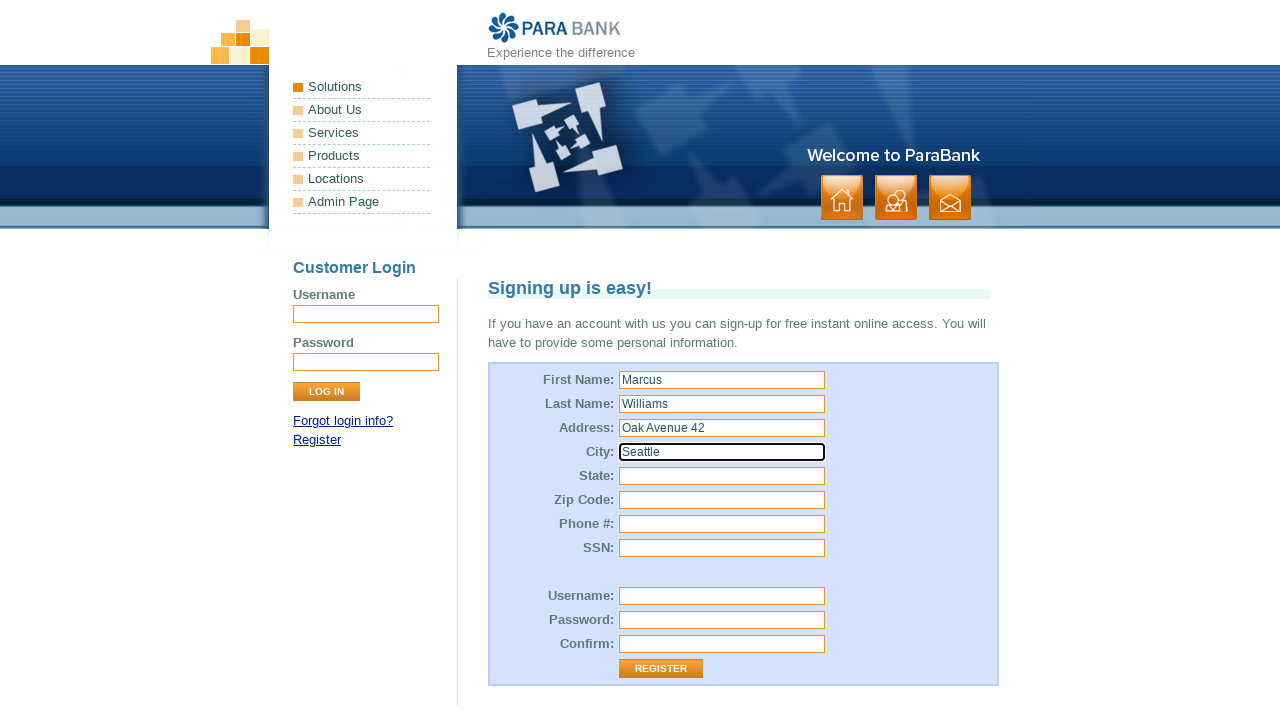

Filled state field with 'Washington' on input[id='customer.address.state']
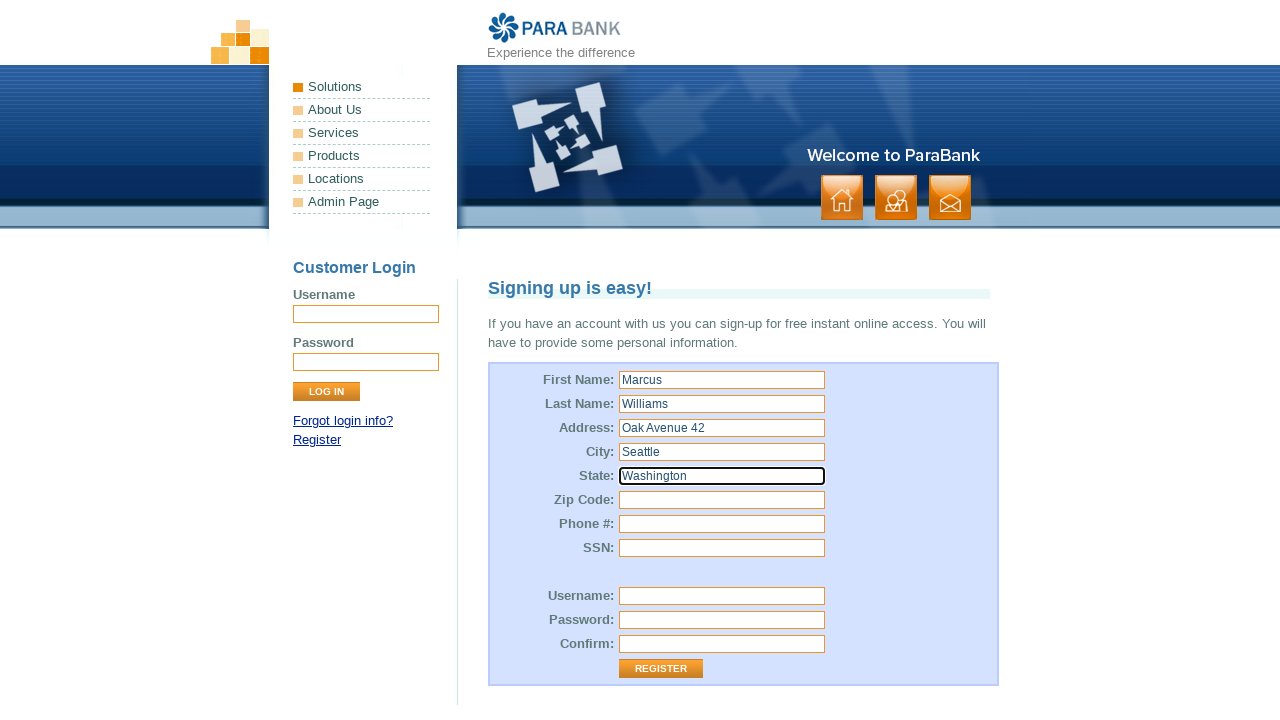

Filled zip code field with '98101' on input[id='customer.address.zipCode']
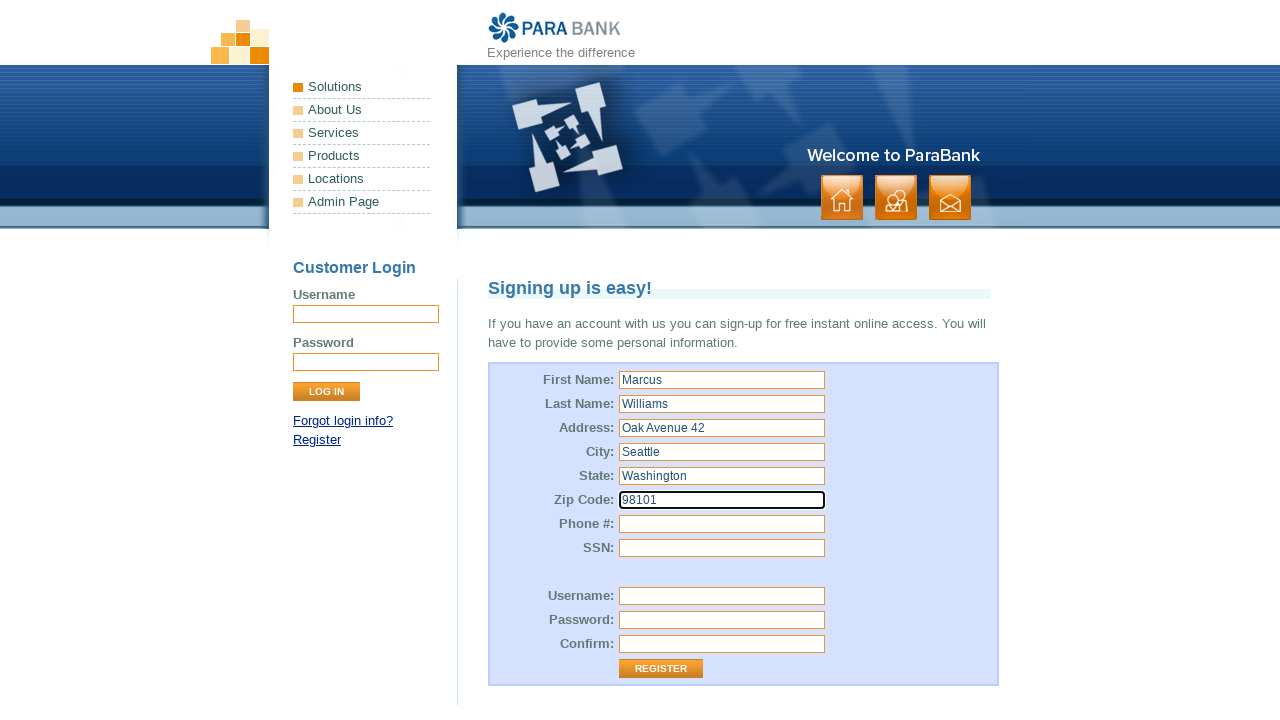

Filled SSN field with '5678' on input[id='customer.ssn']
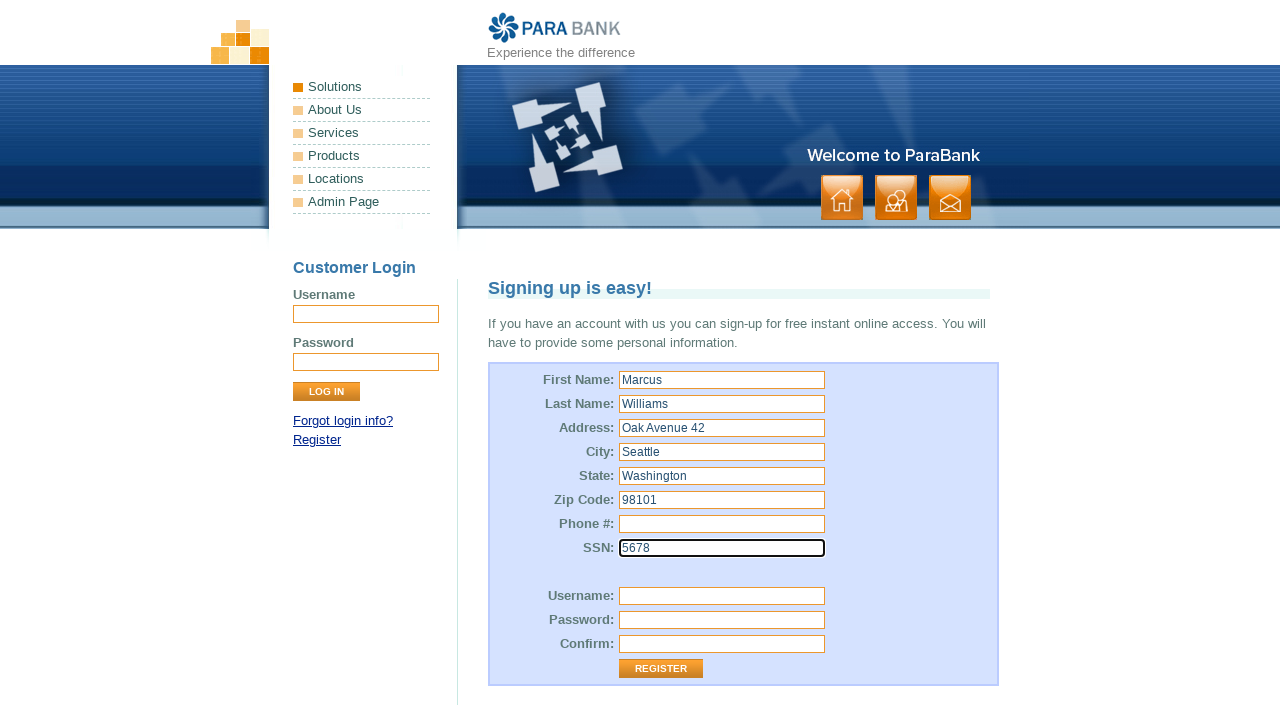

Filled username field with 'MarcusW2024' on input[id='customer.username']
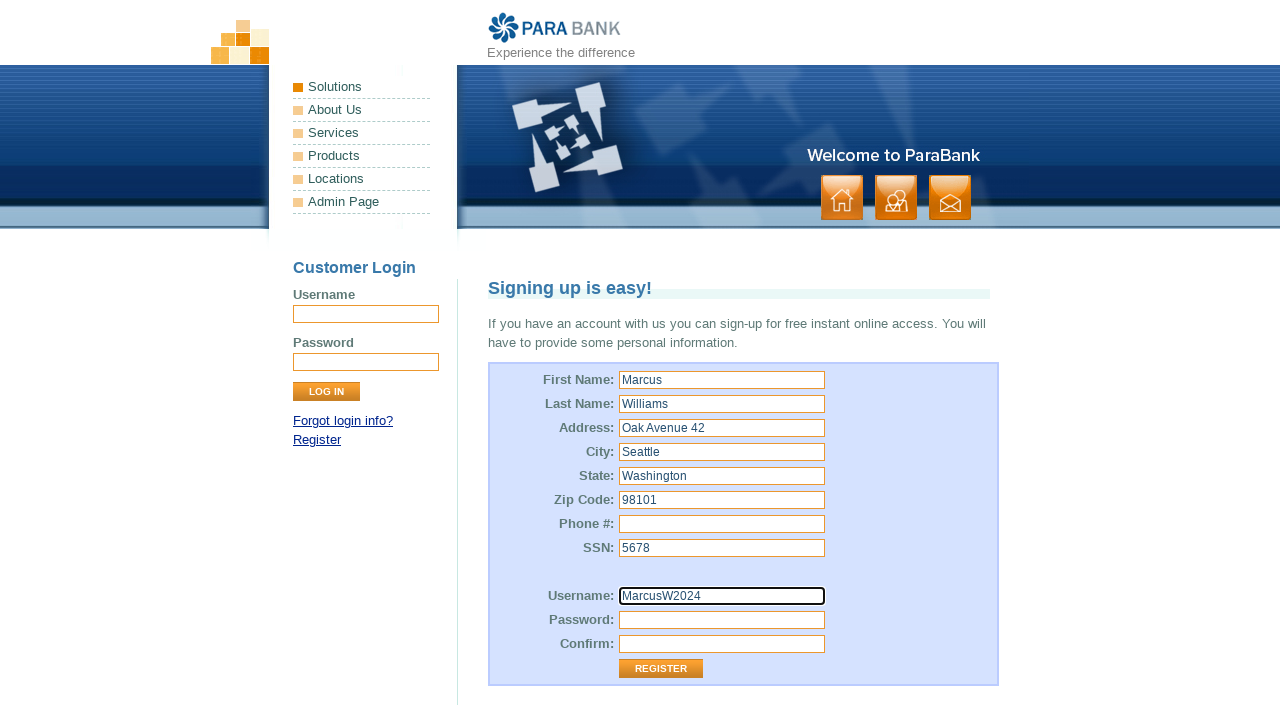

Filled password field with 'SecurePass123' on input[id='customer.password']
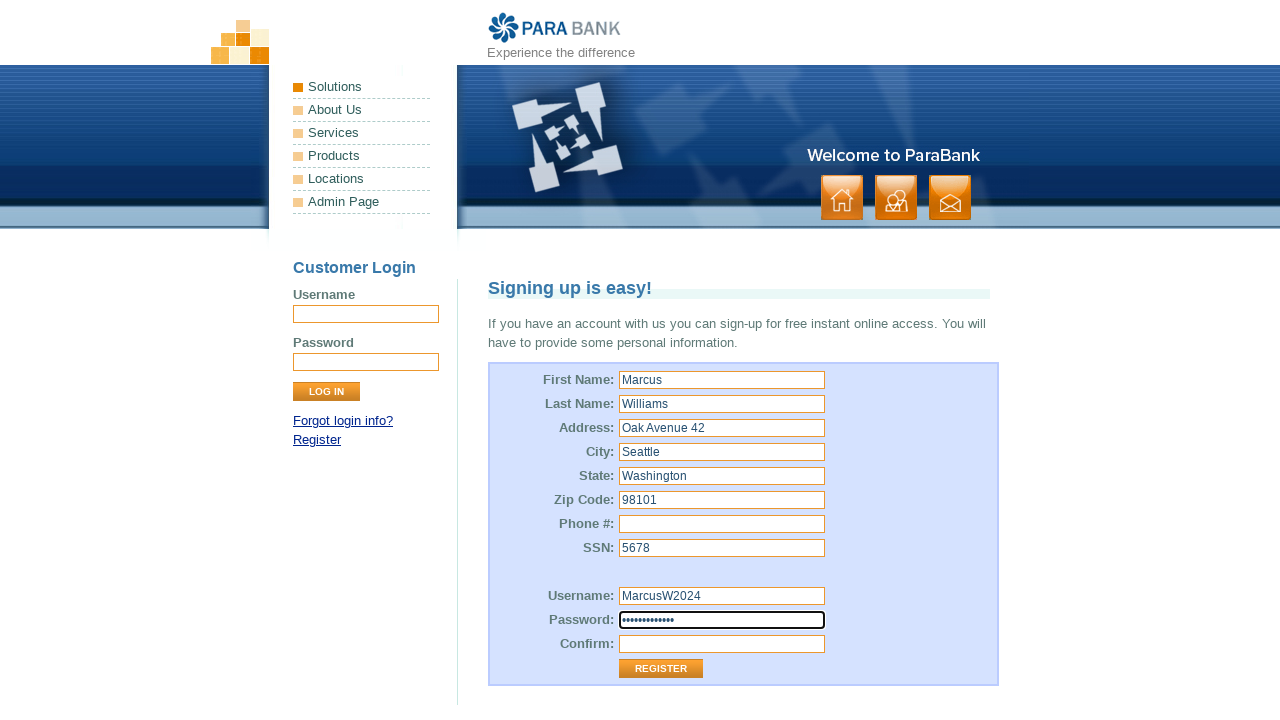

Filled password confirmation field with 'SecurePass123' on input[id='repeatedPassword']
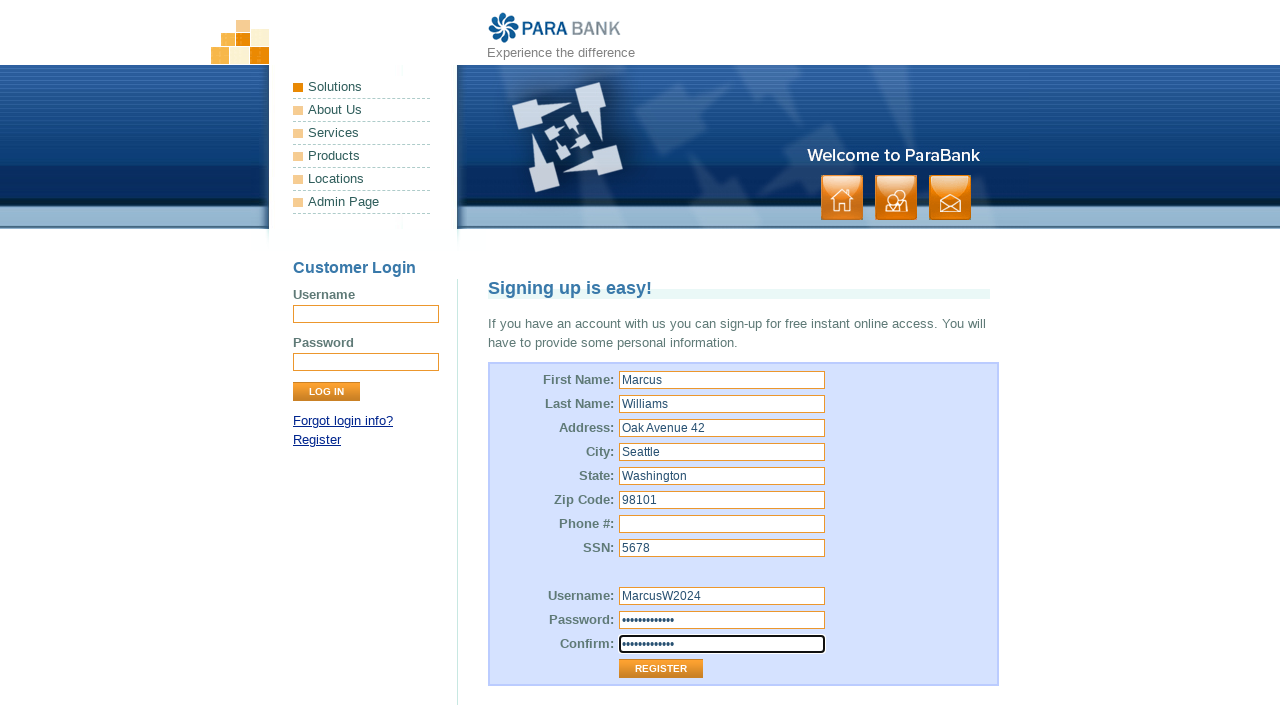

Clicked Register button to submit account creation form at (661, 669) on input[value='Register']
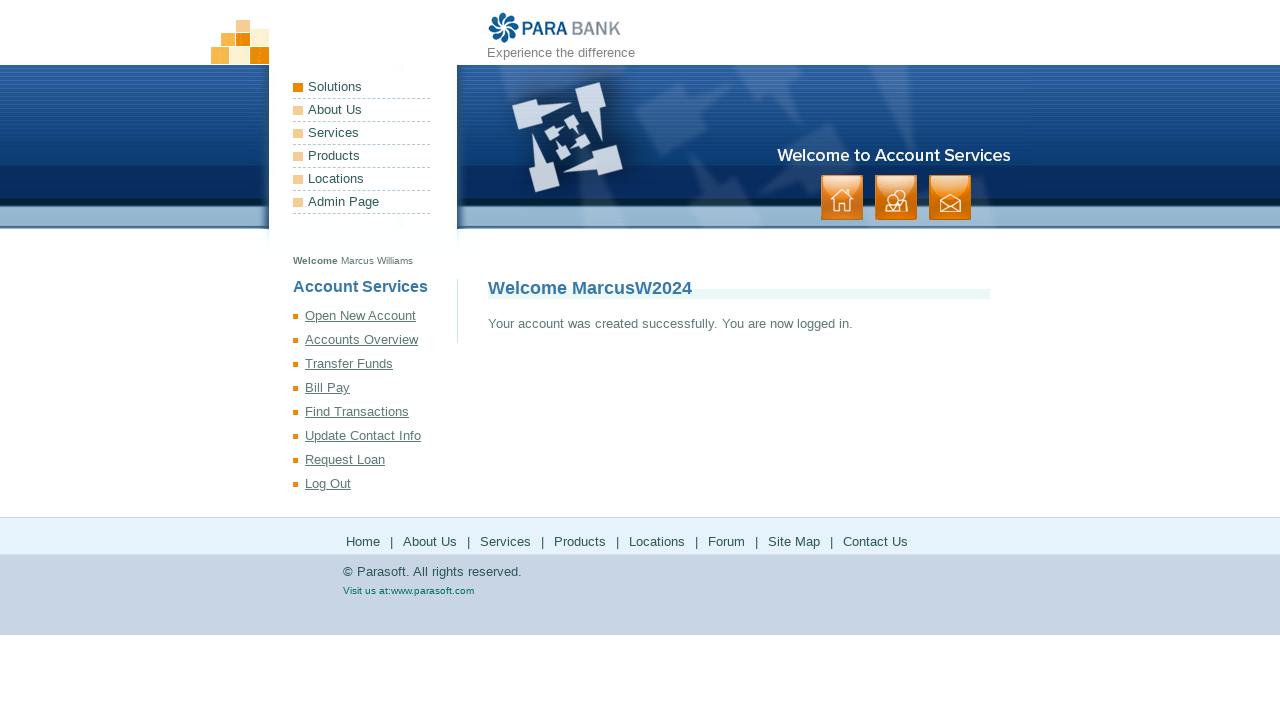

Account creation success message appeared on page
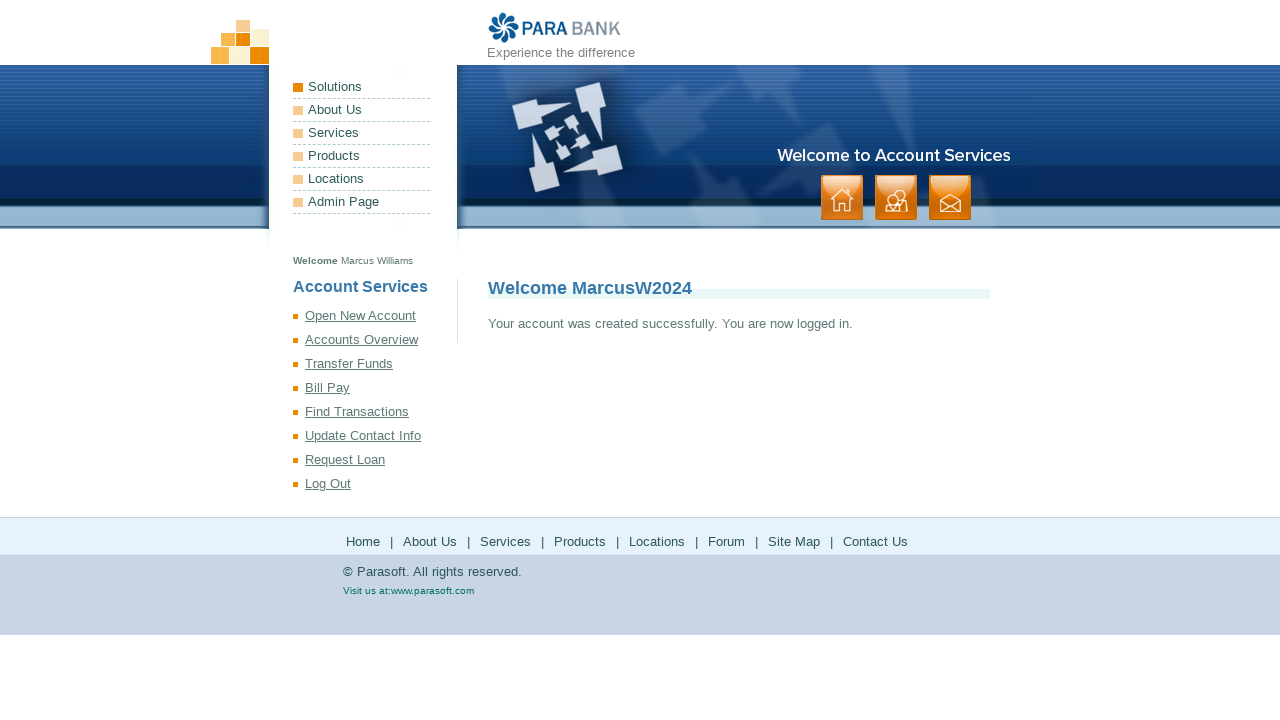

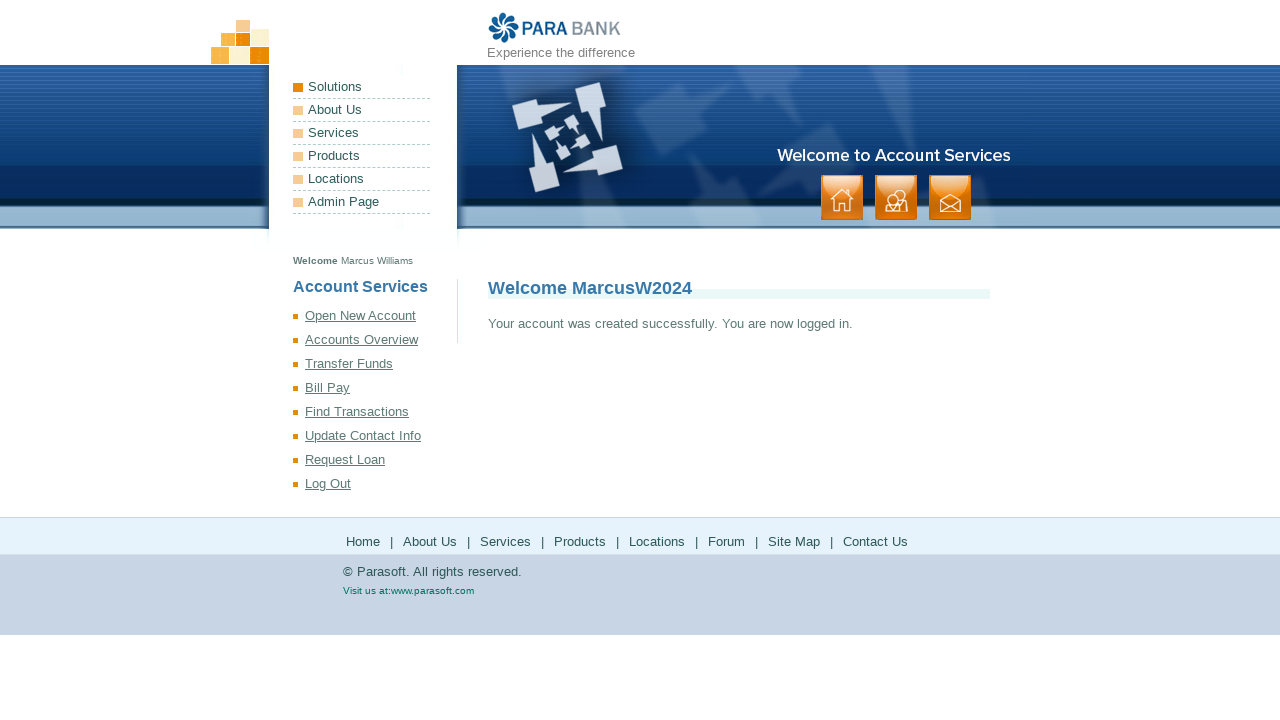